Navigates to the OrangeHRM demo login page and retrieves the page title to verify the page loaded correctly.

Starting URL: https://opensource-demo.orangehrmlive.com/web/index.php/auth/login

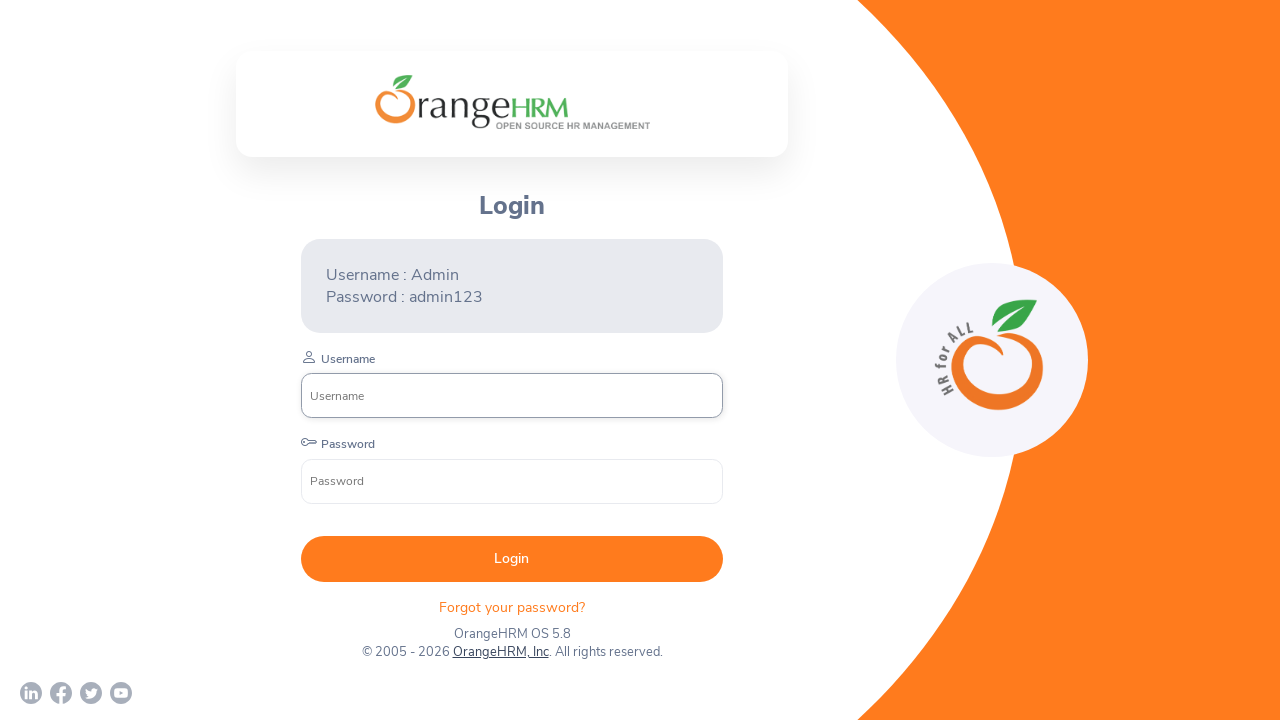

Waited for page DOM content to load
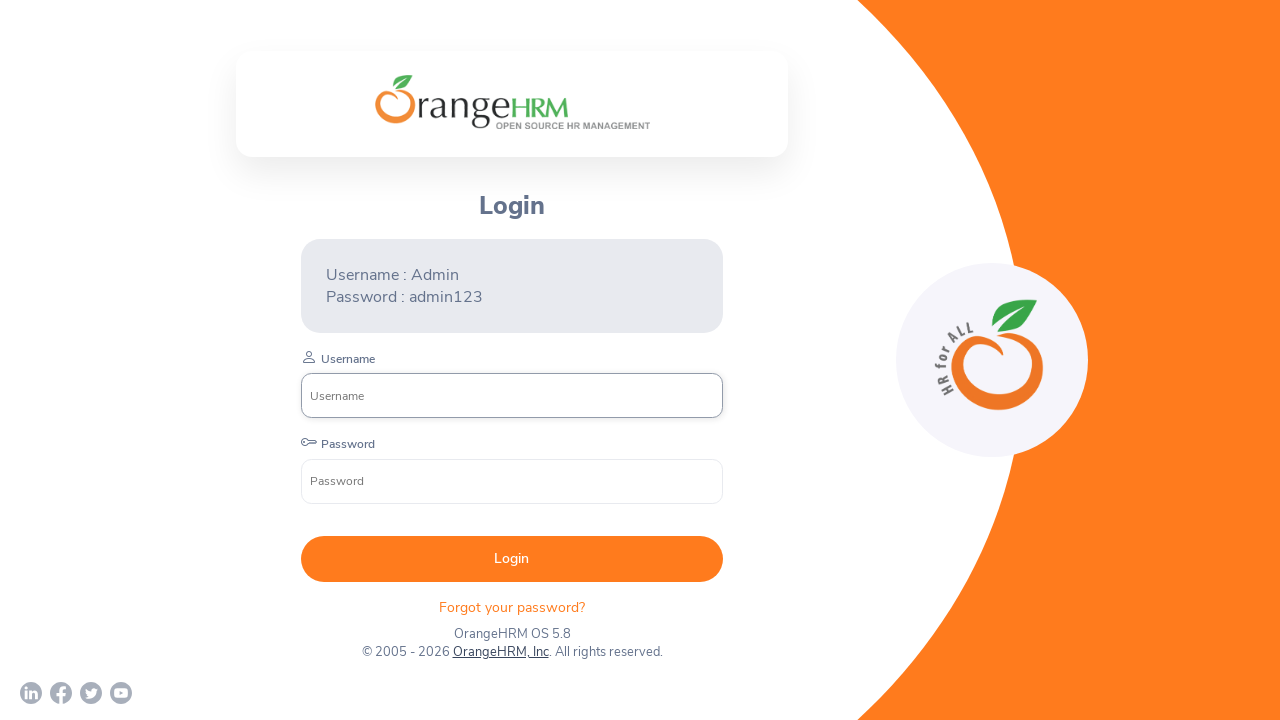

Retrieved page title: OrangeHRM
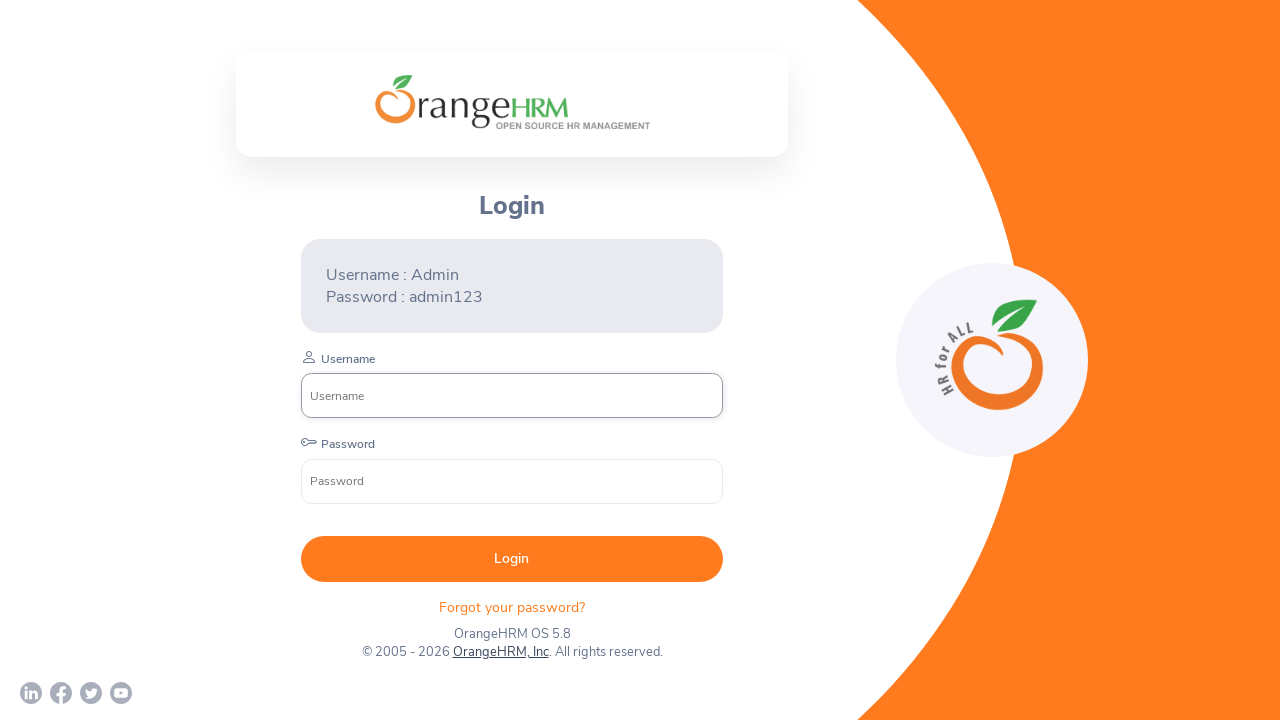

Printed page title to console
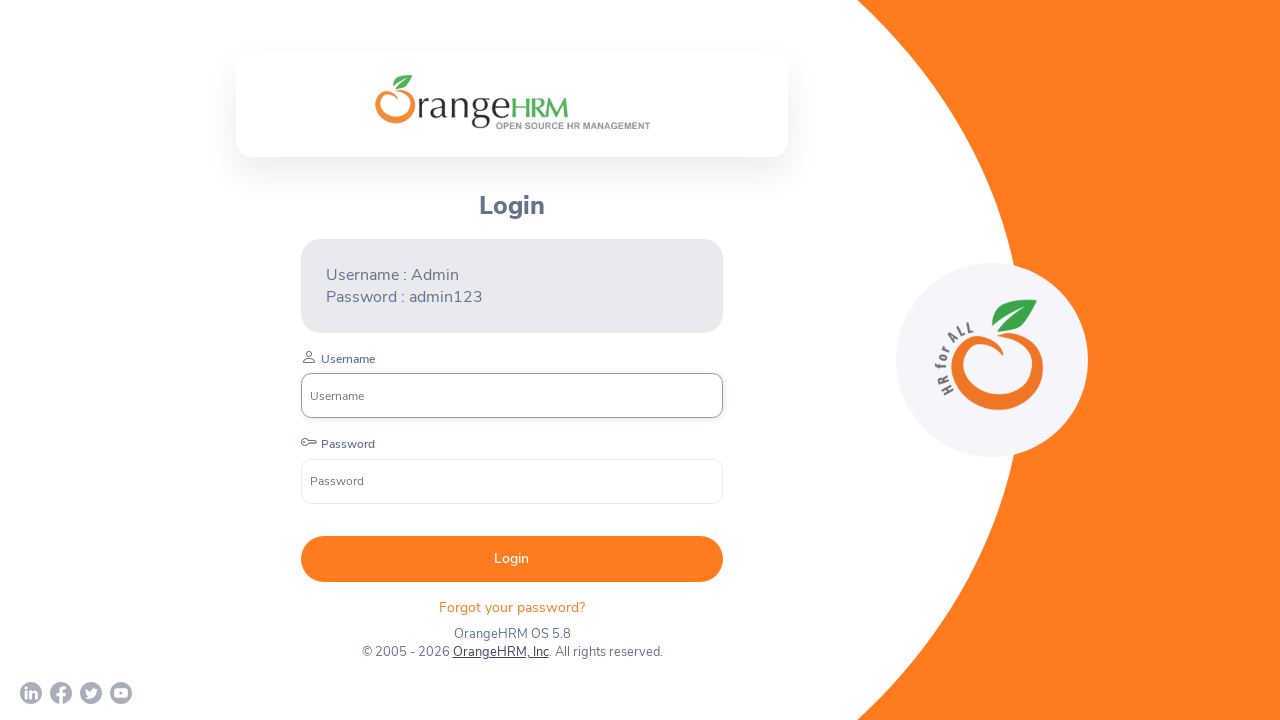

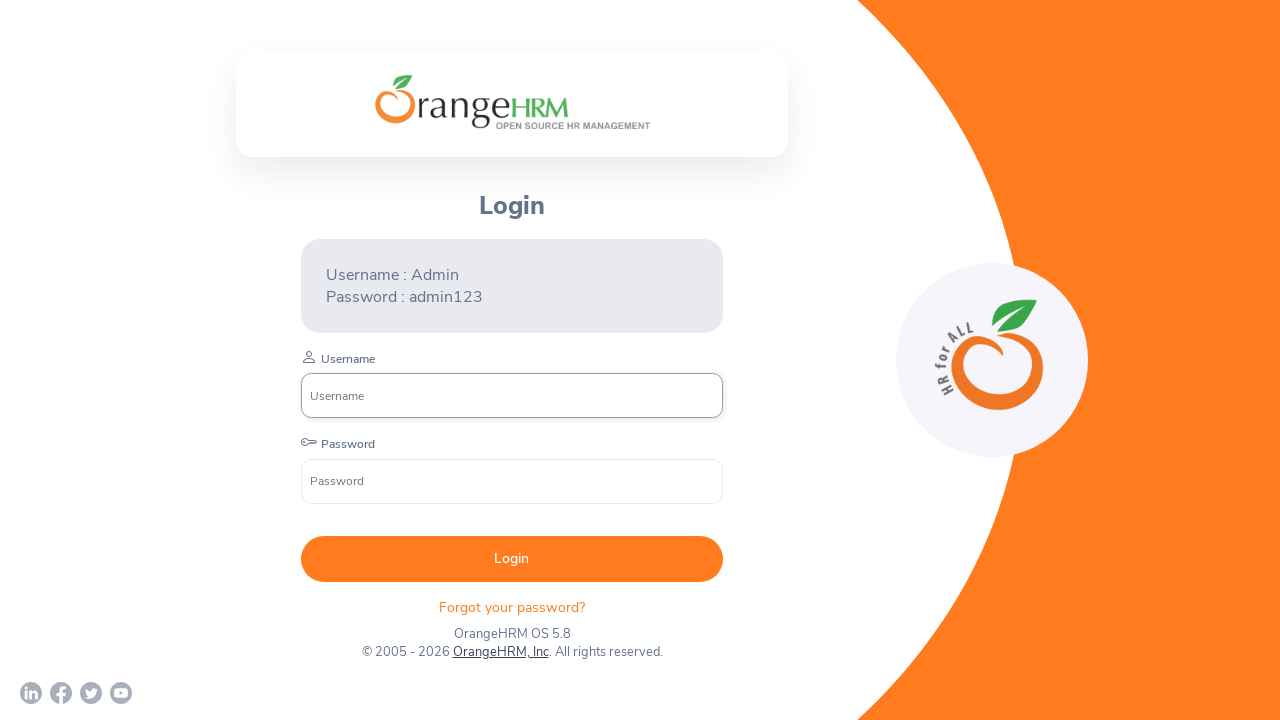